Tests a form submission that involves retrieving an attribute value, calculating a result, filling an input field, selecting checkboxes and radio buttons, then submitting the form

Starting URL: http://suninjuly.github.io/get_attribute.html

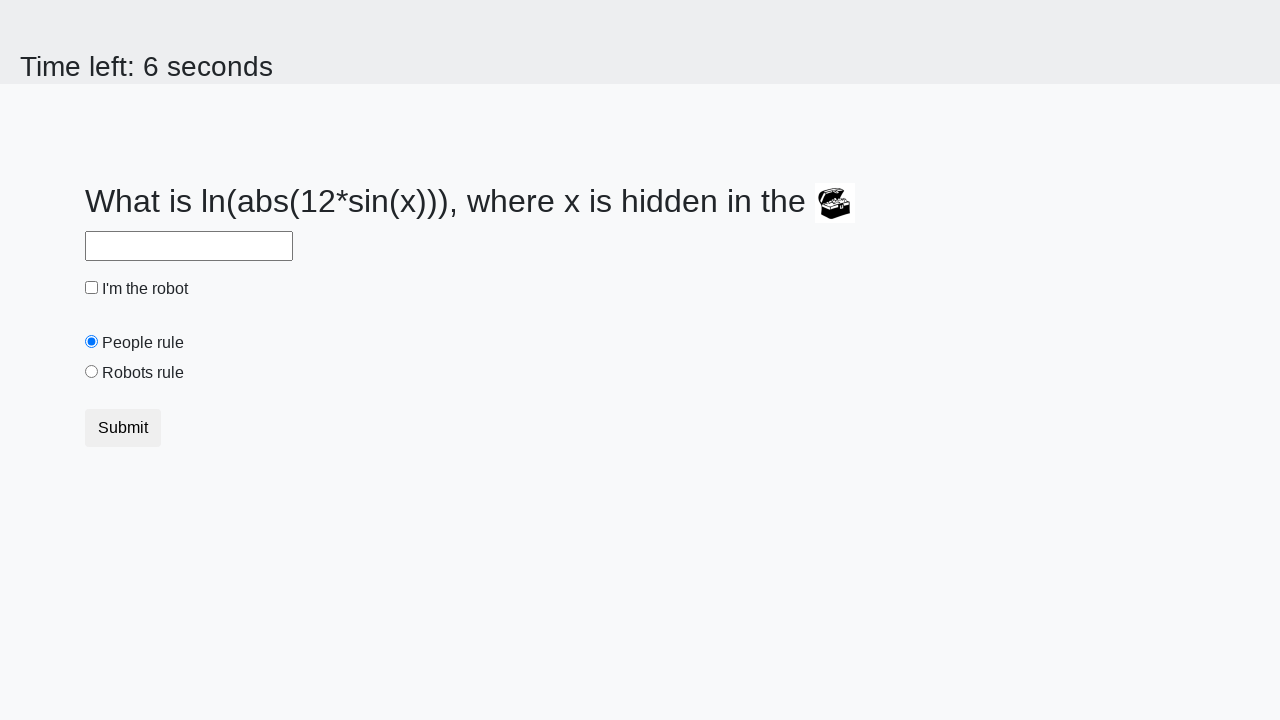

Located treasure element
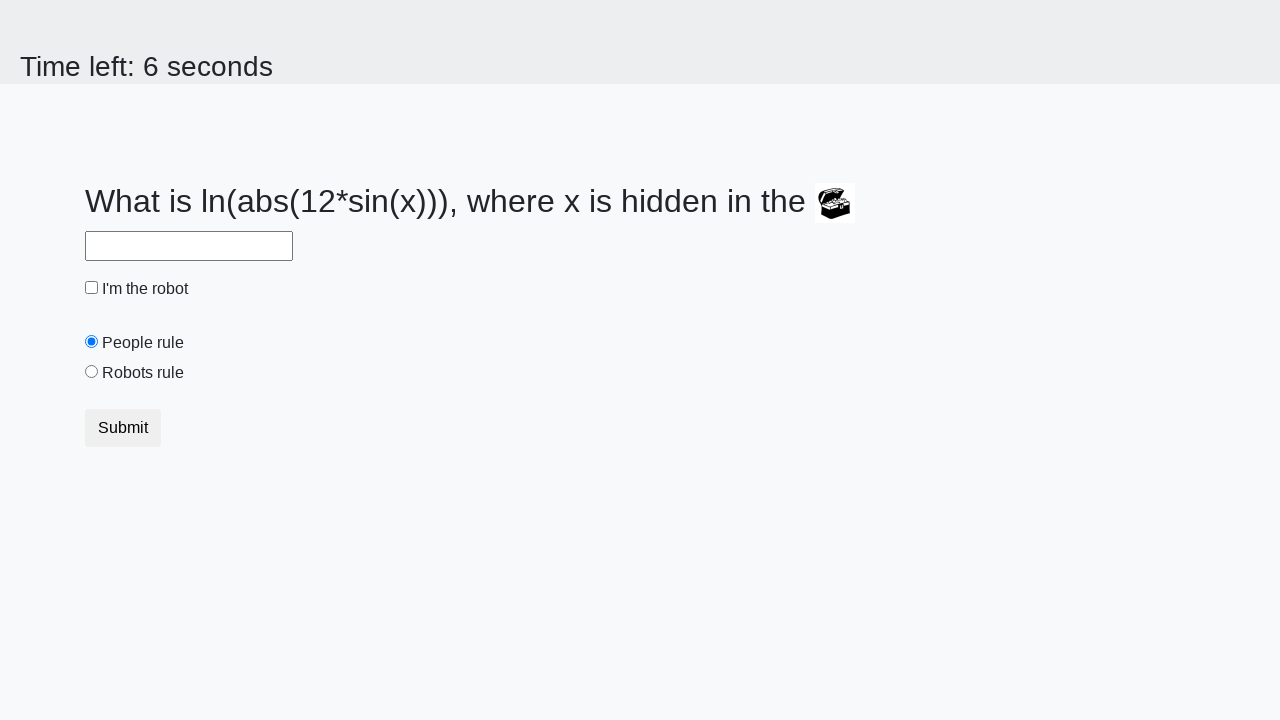

Retrieved 'valuex' attribute value: 772
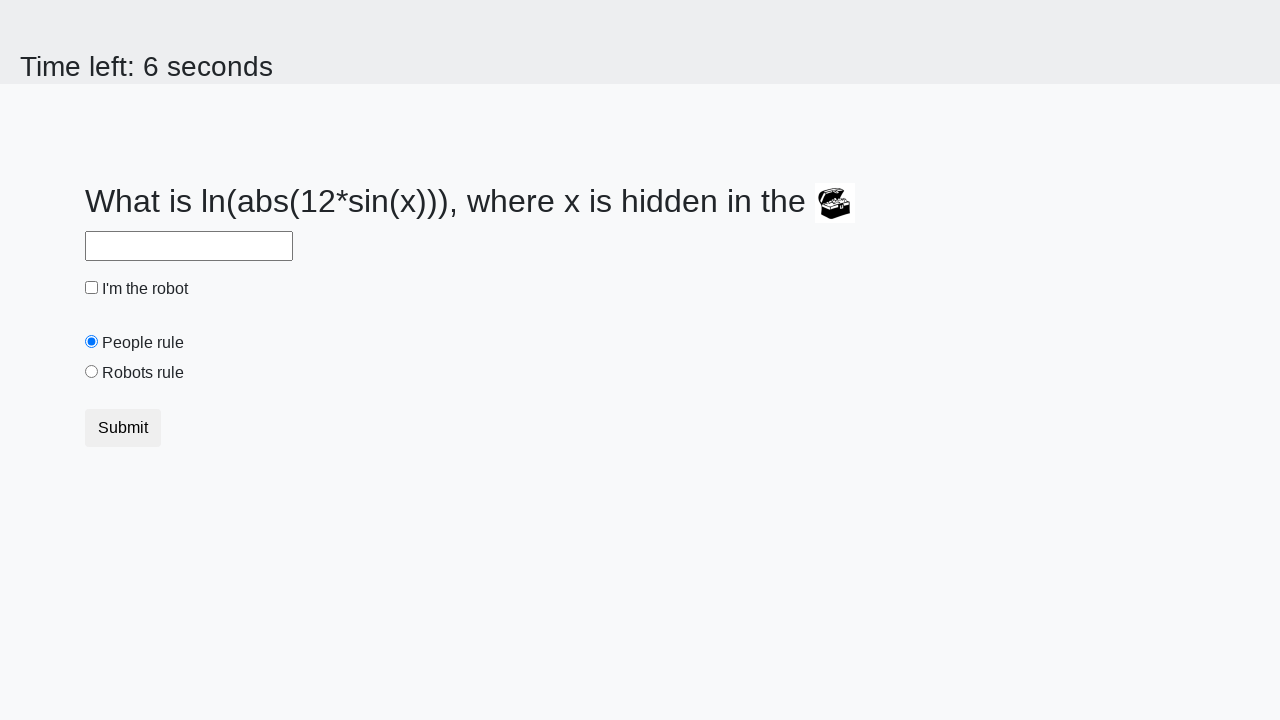

Calculated result: 2.182638841352814
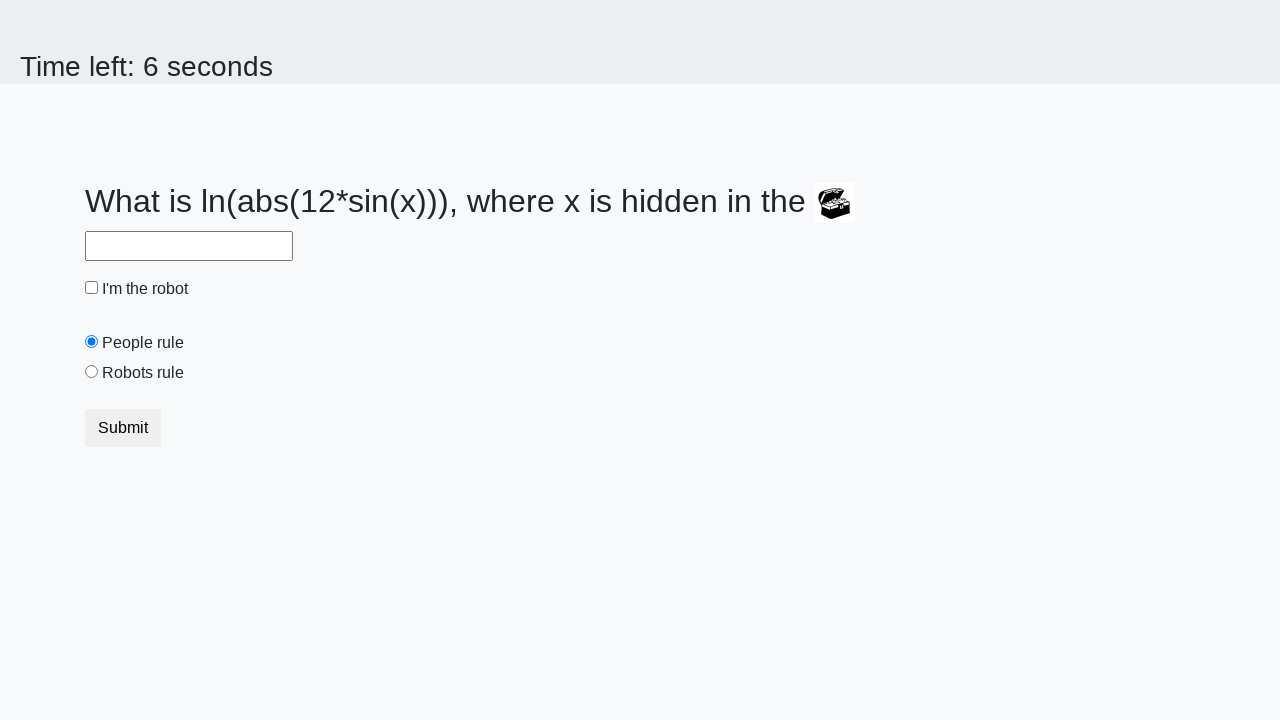

Filled answer field with calculated value: 2.182638841352814 on #answer
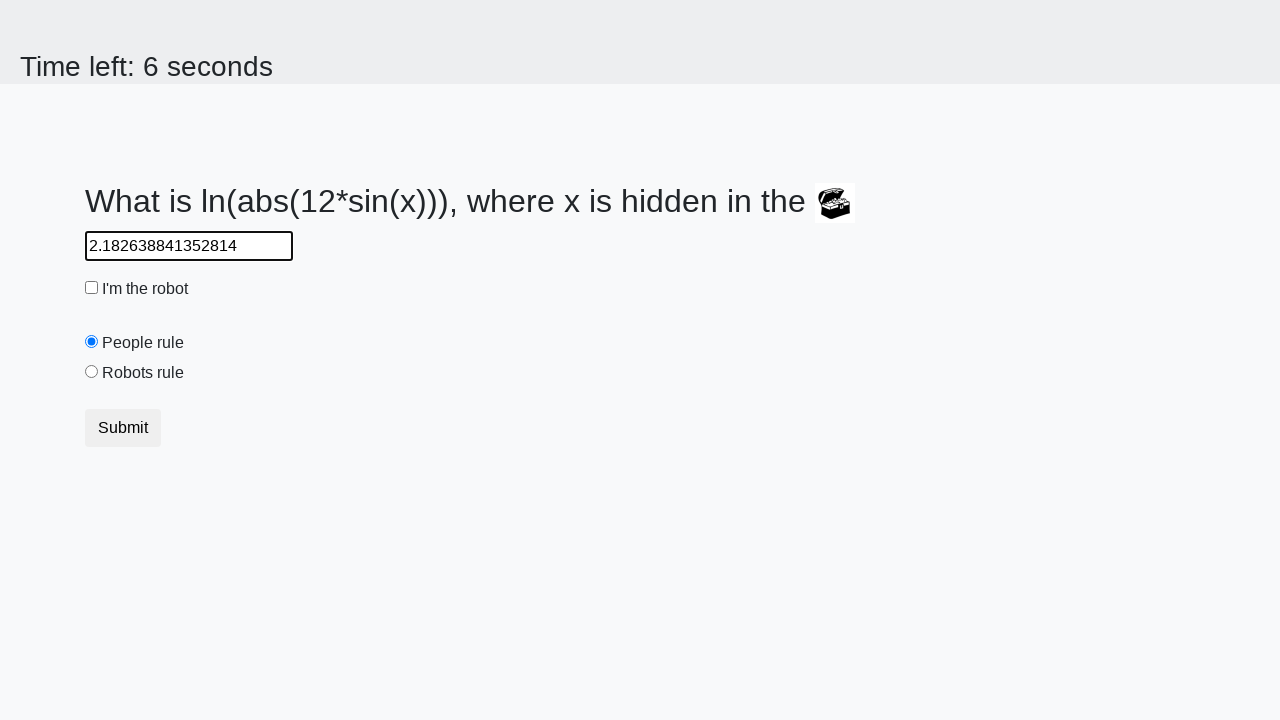

Clicked robot checkbox at (92, 288) on #robotCheckbox
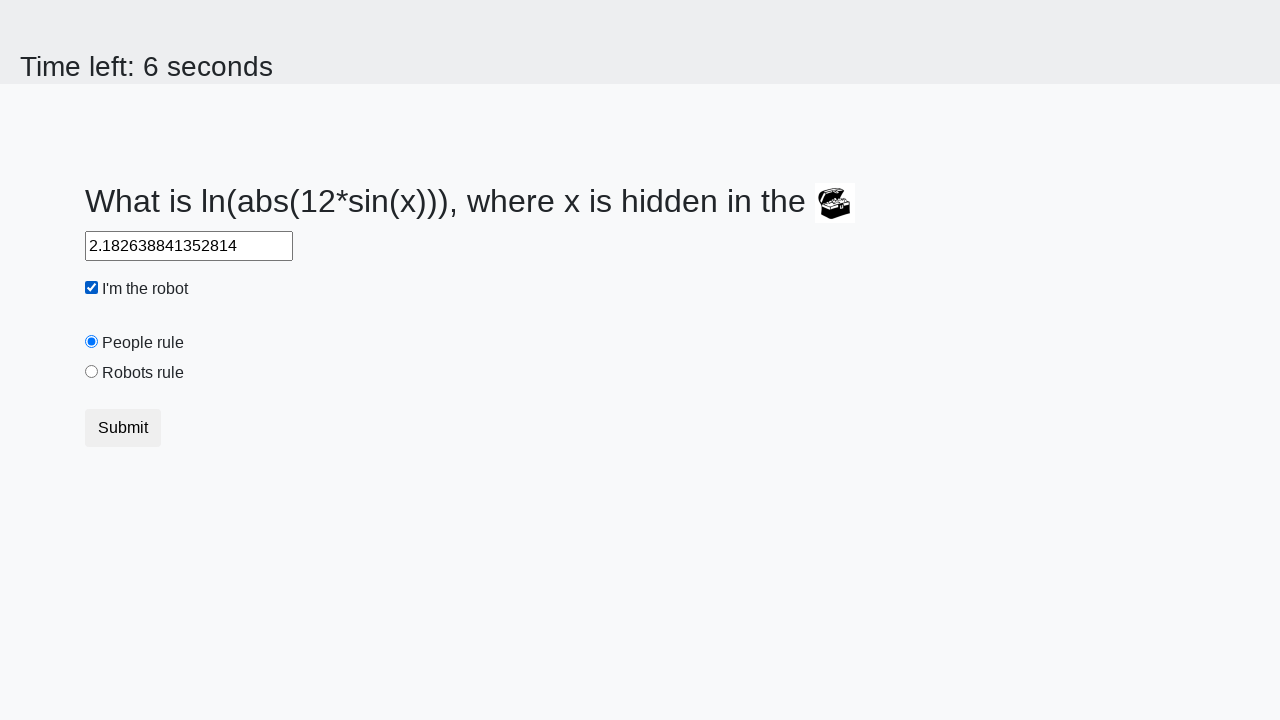

Clicked robots rule radio button at (92, 372) on #robotsRule
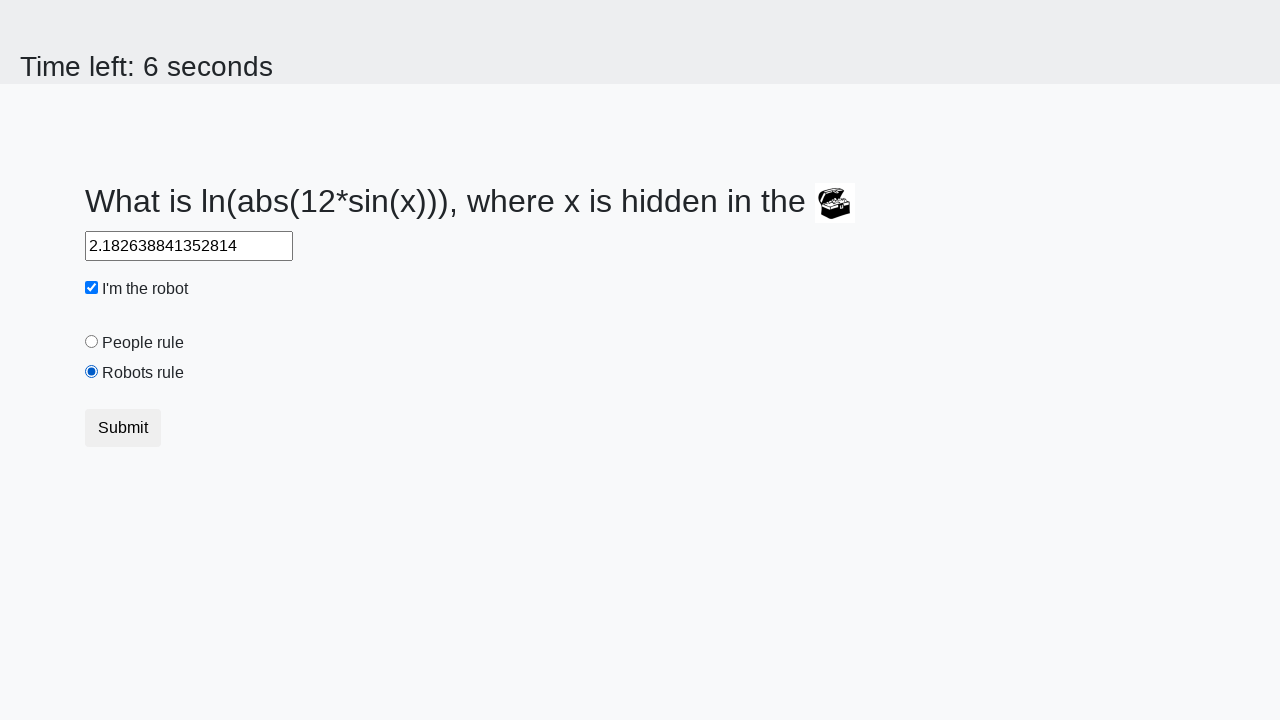

Clicked submit button at (123, 428) on button.btn
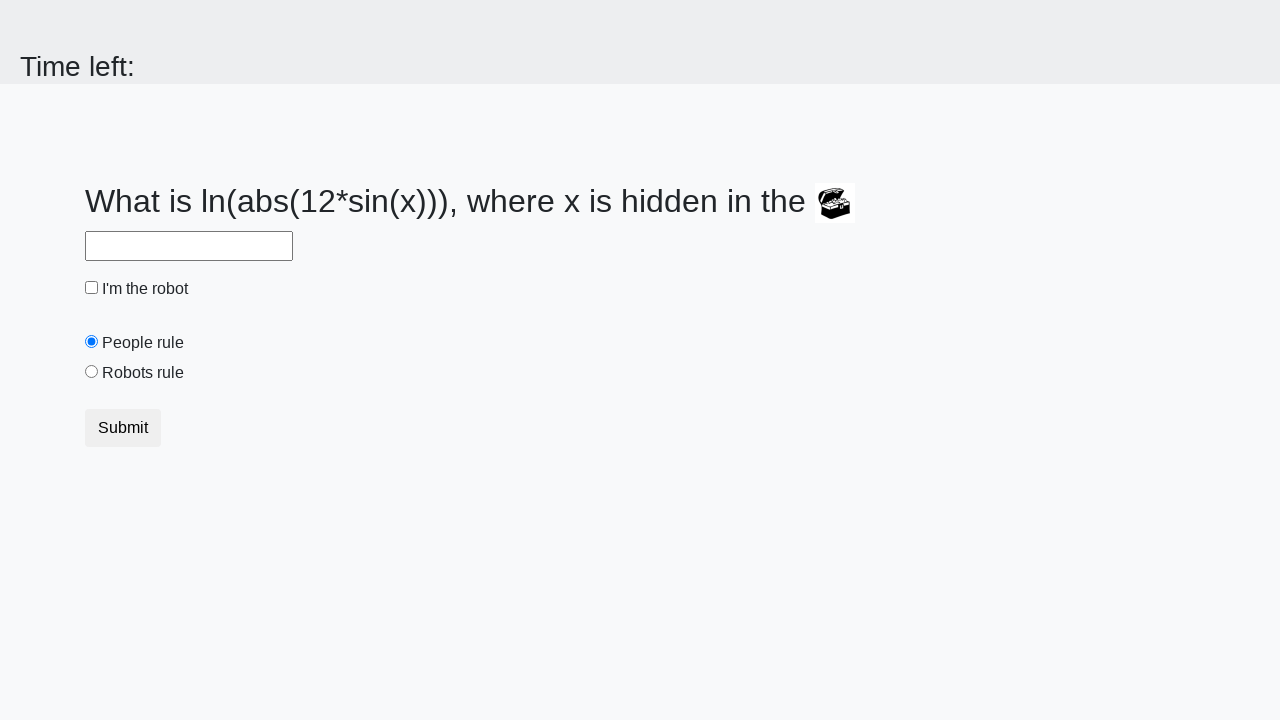

Waited 1 second for page processing
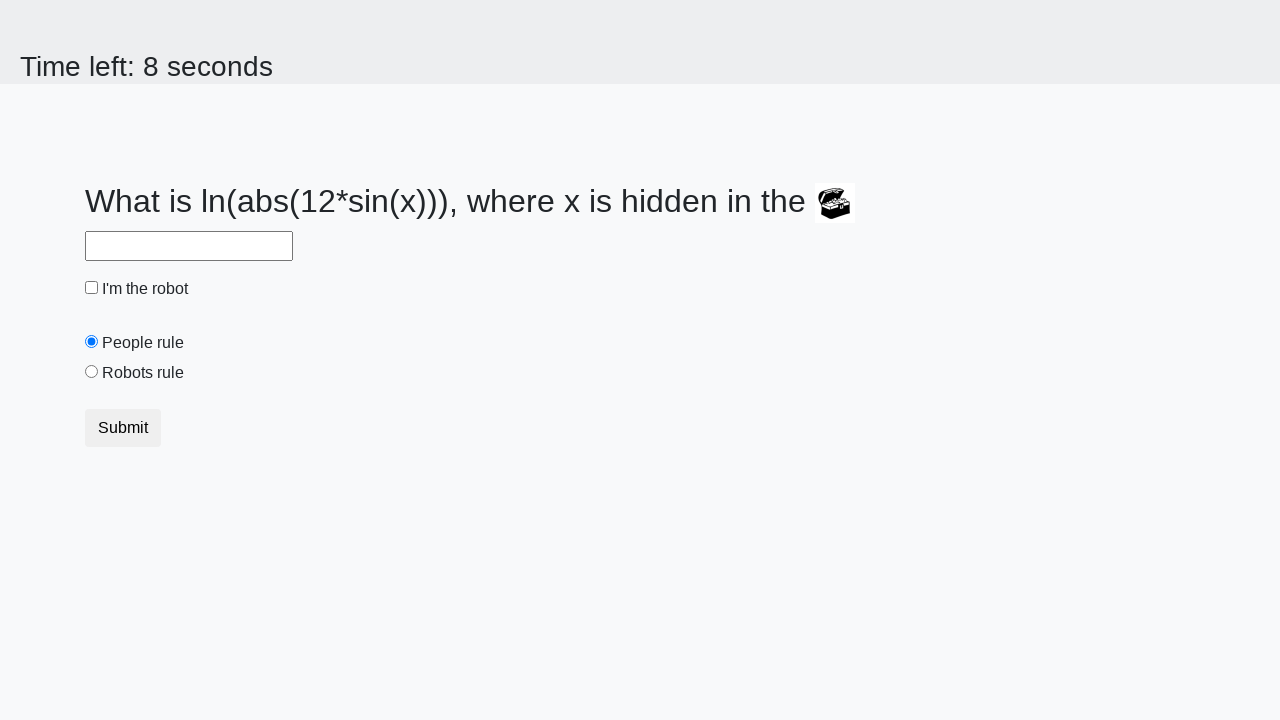

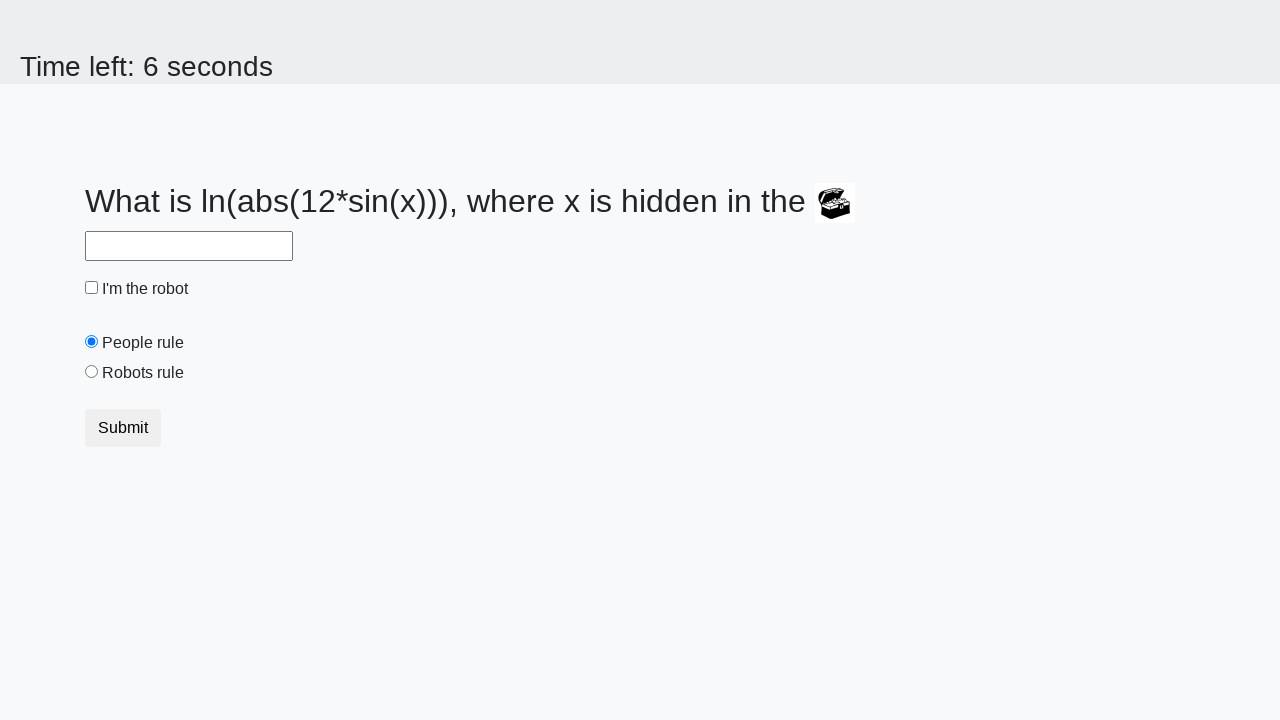